Navigates to the Automation Practice page and verifies that footer links are present and visible

Starting URL: https://rahulshettyacademy.com/AutomationPractice/

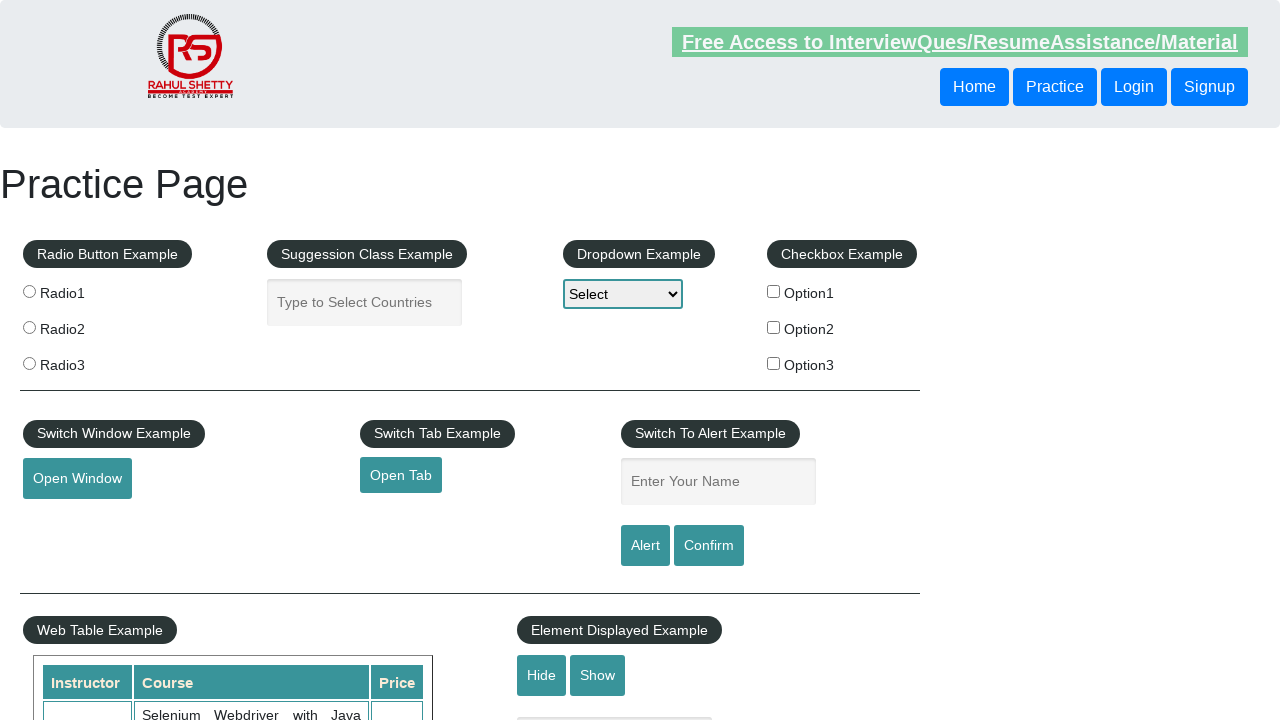

Waited for footer links to load
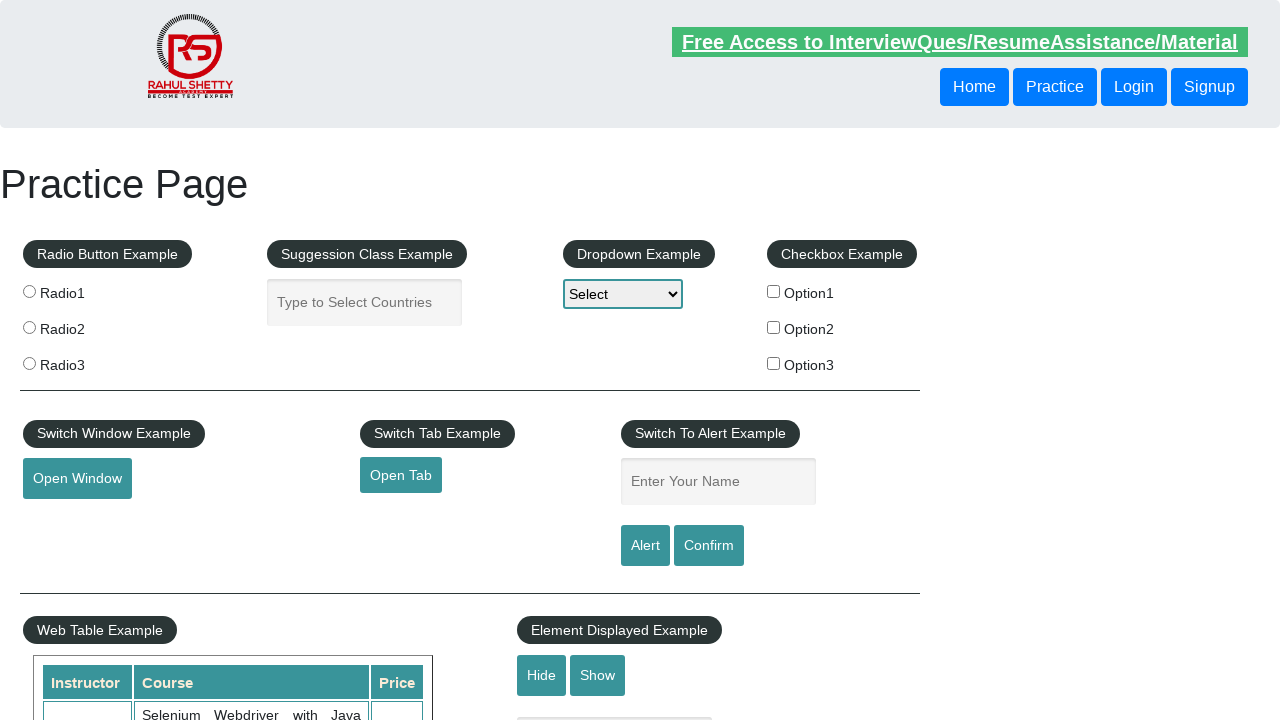

Located footer links using selector 'li.gf-li a'
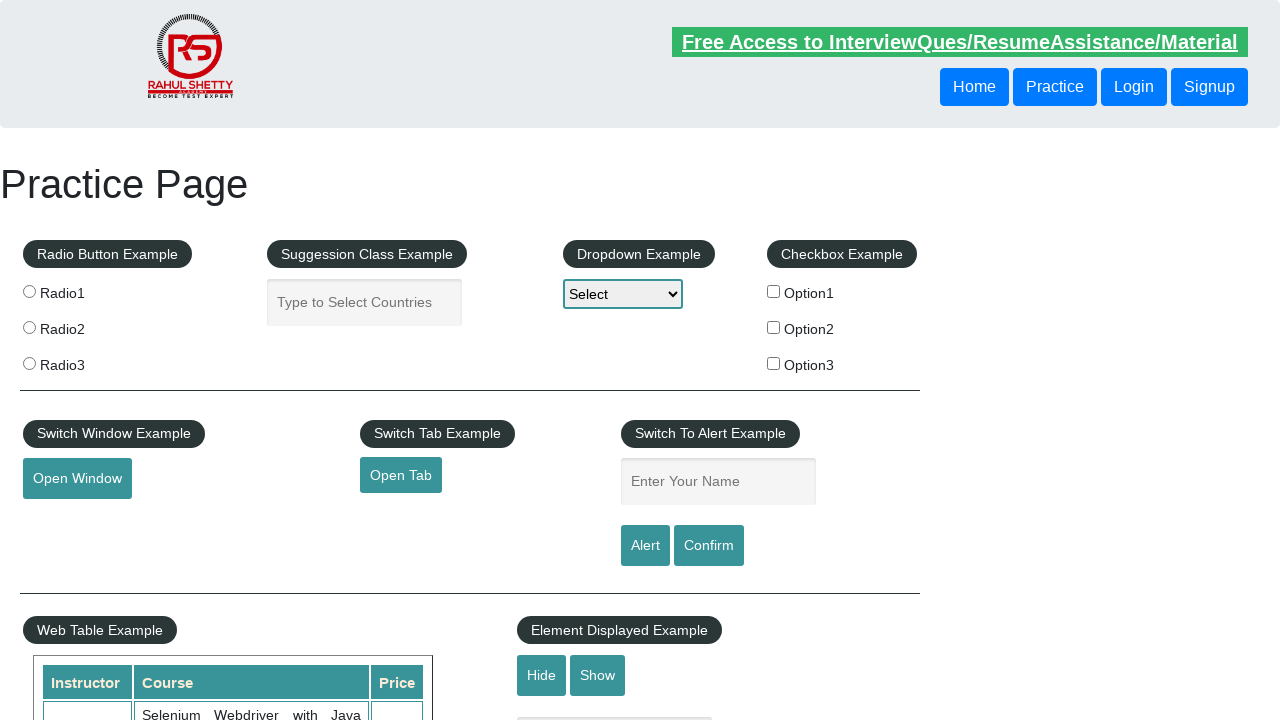

Verified that footer links are present (count > 0)
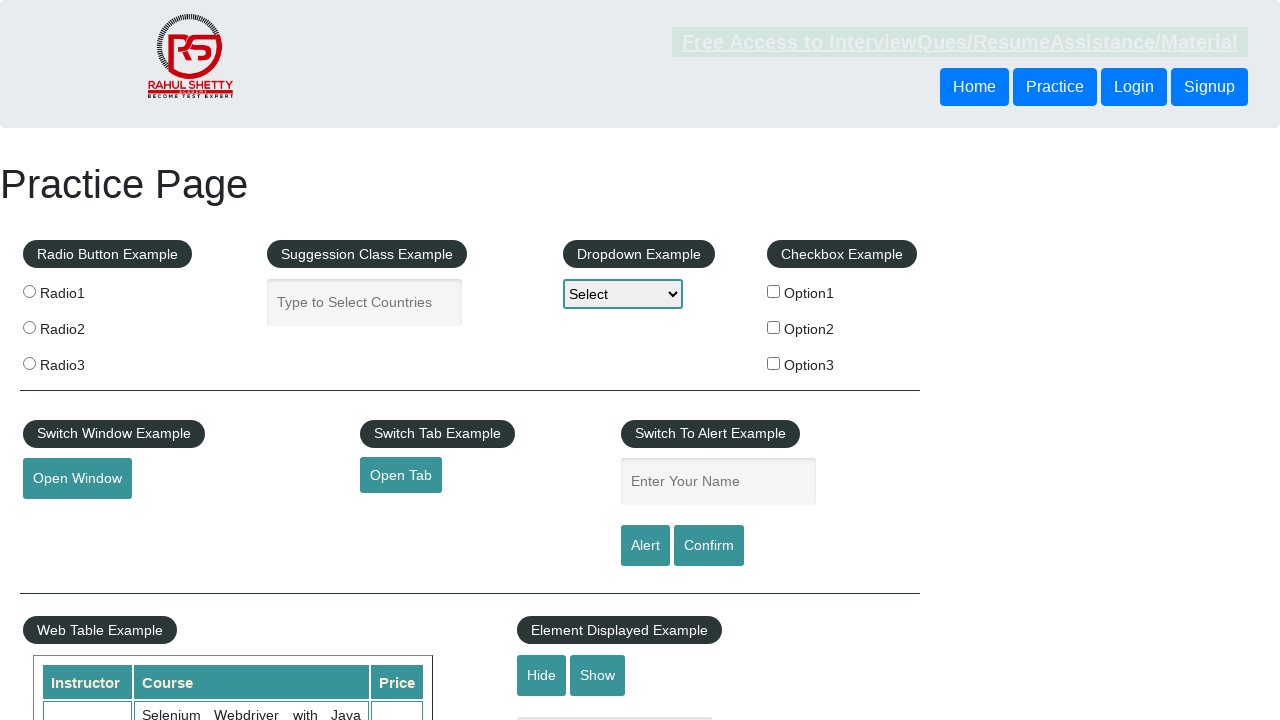

Verified that the first footer link is visible
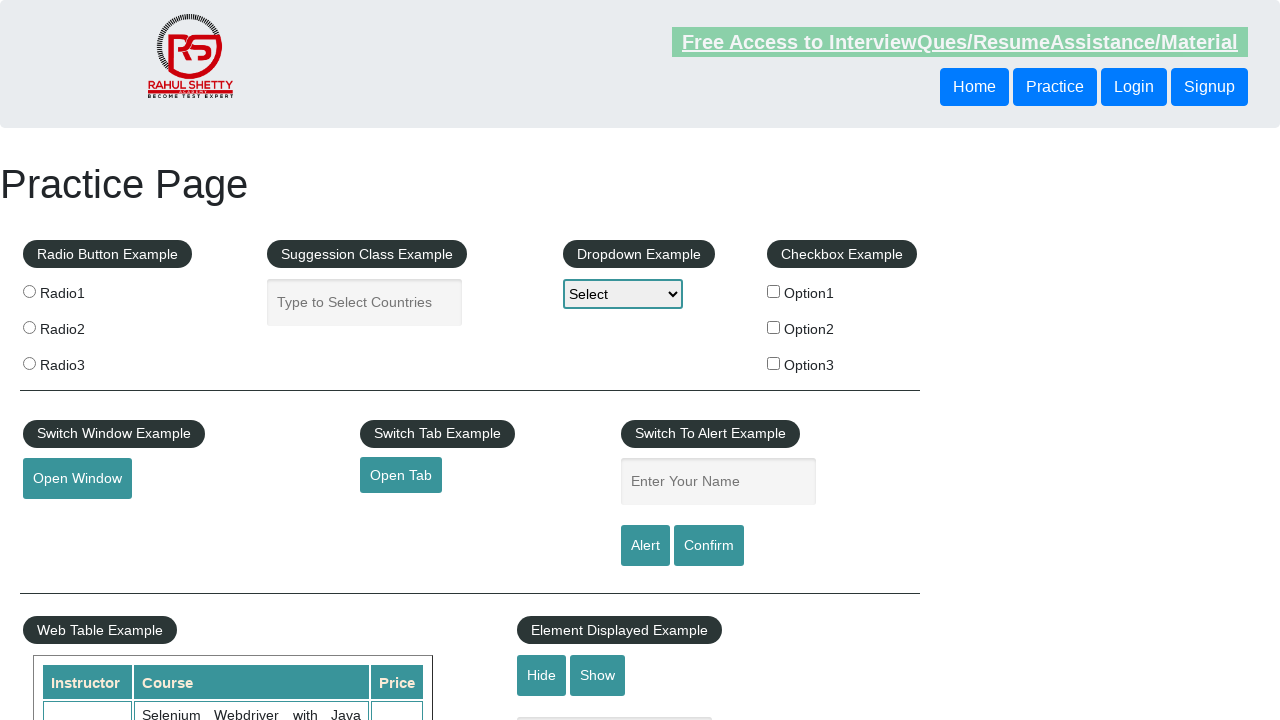

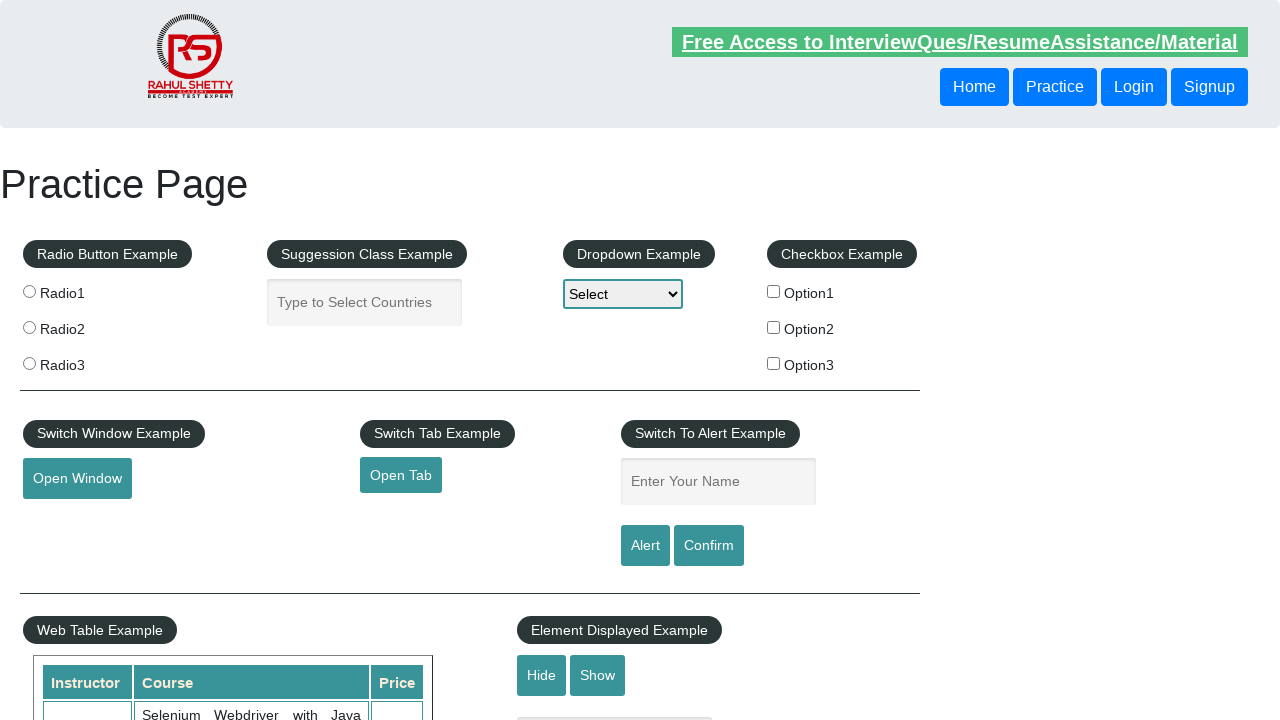